Tests input field functionality by entering a number value, using arrow keys to decrement the value, and clearing the field, verifying the value changes correctly at each step.

Starting URL: http://the-internet.herokuapp.com/inputs

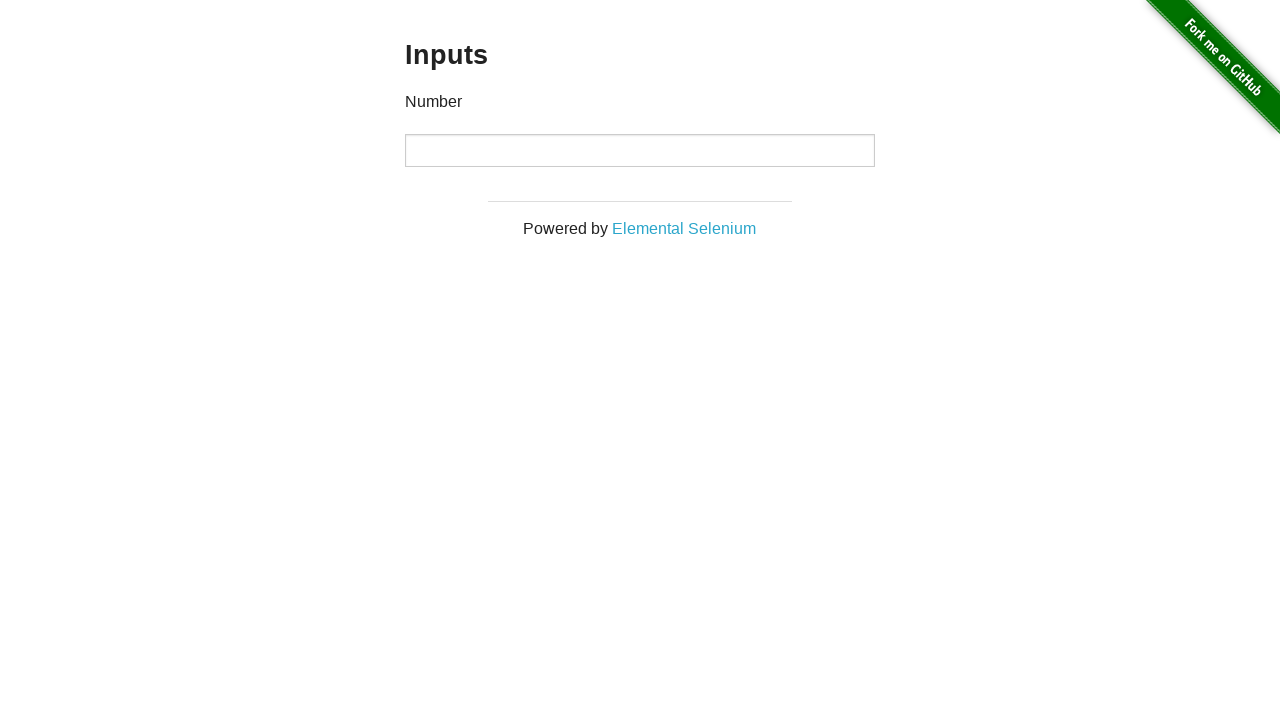

Filled input field with value '20' on input
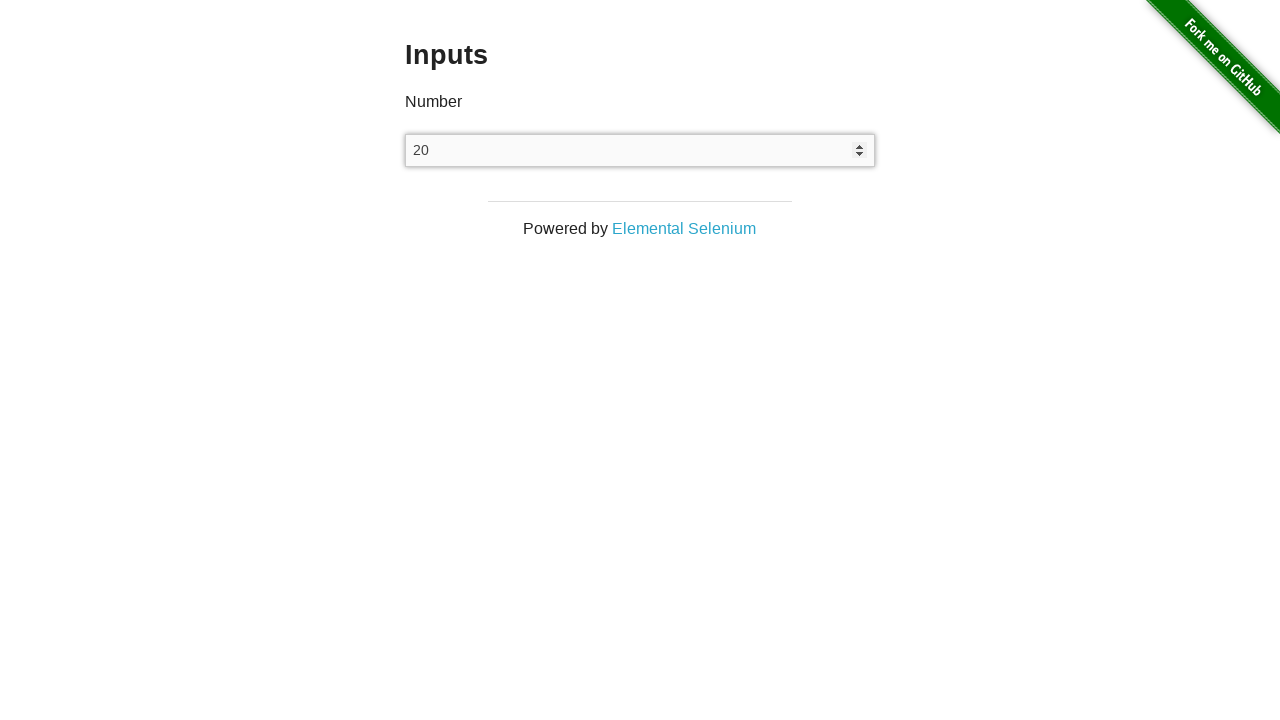

Verified input field contains '20'
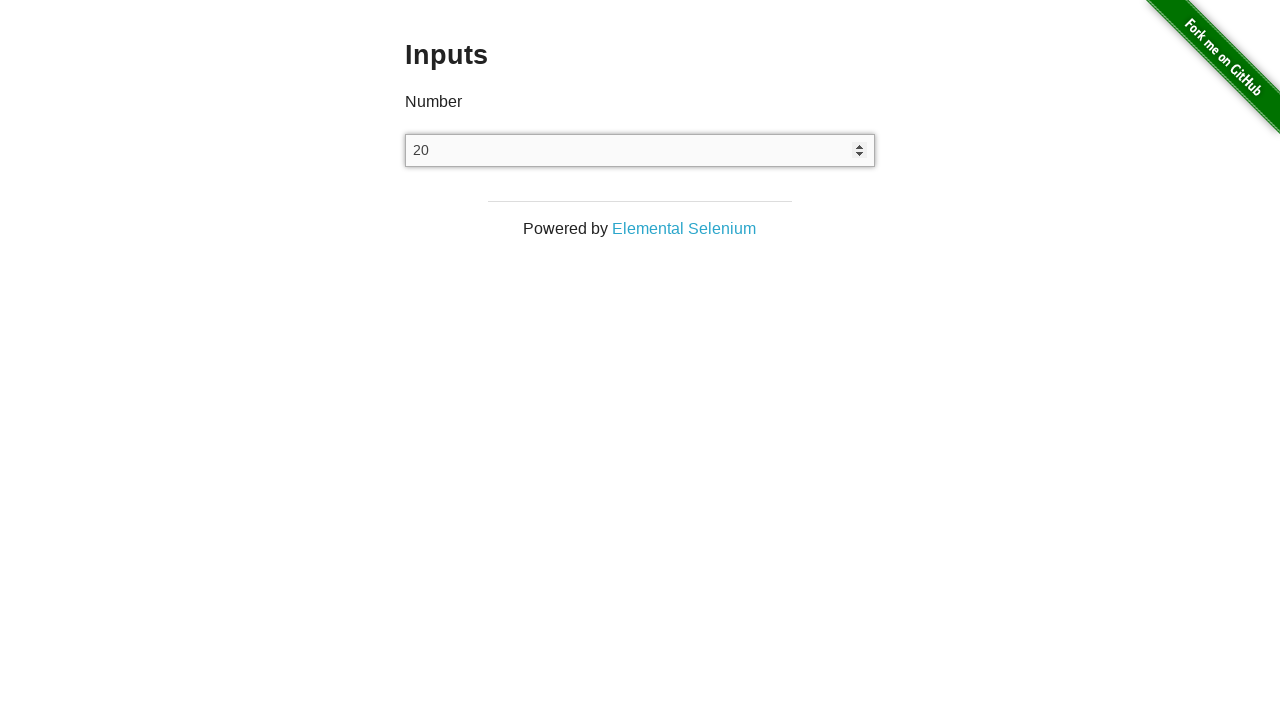

Pressed ArrowDown to decrement value on input
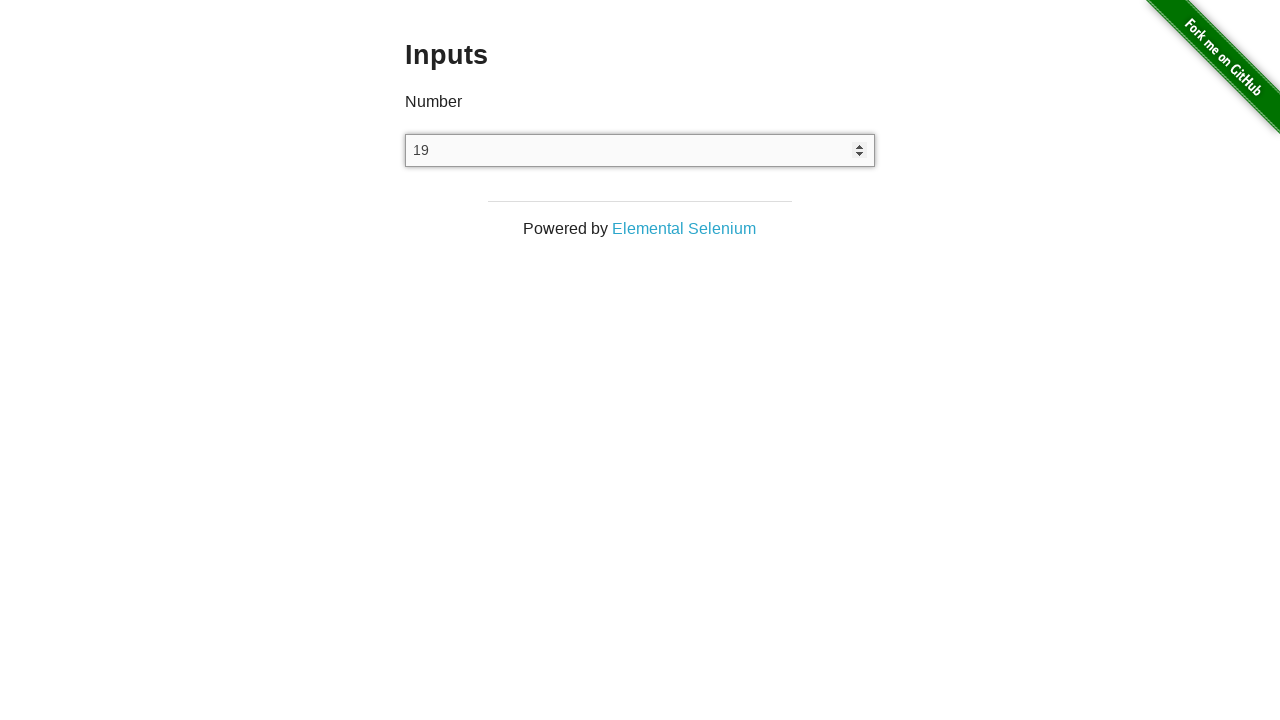

Verified input field decremented to '19'
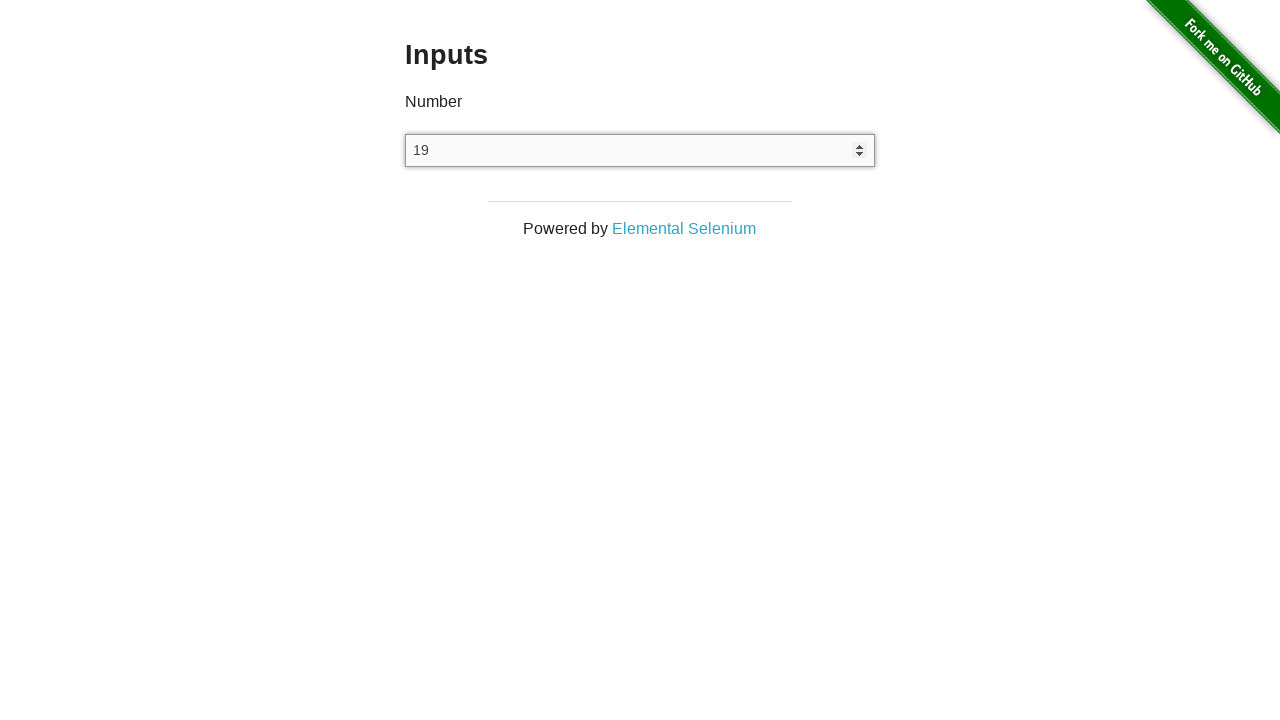

Pressed ArrowDown again to decrement value on input
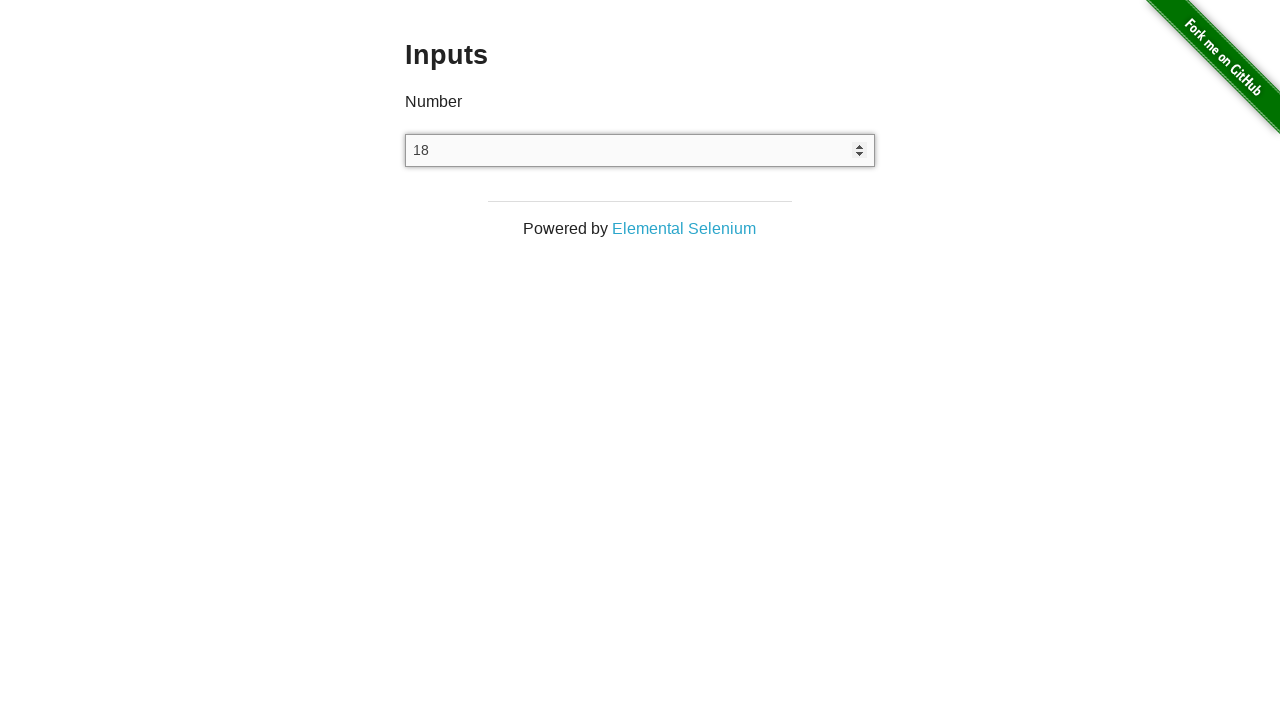

Verified input field decremented to '18'
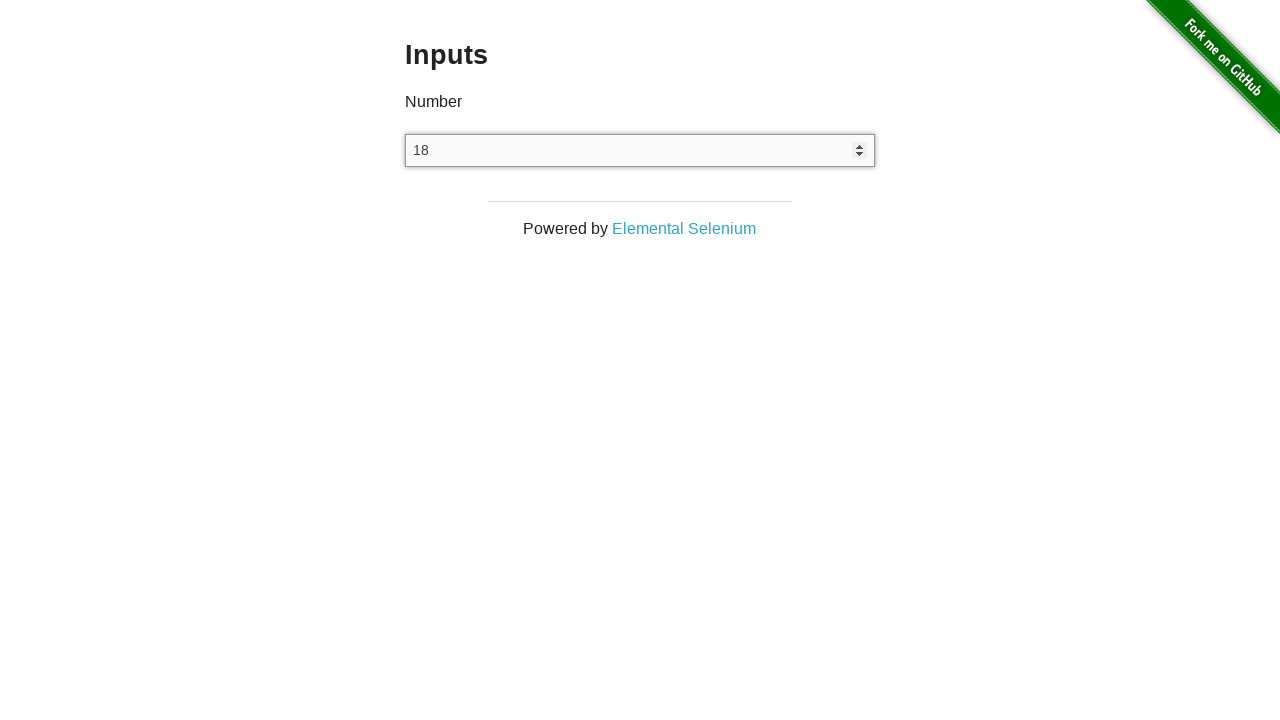

Cleared the input field on input
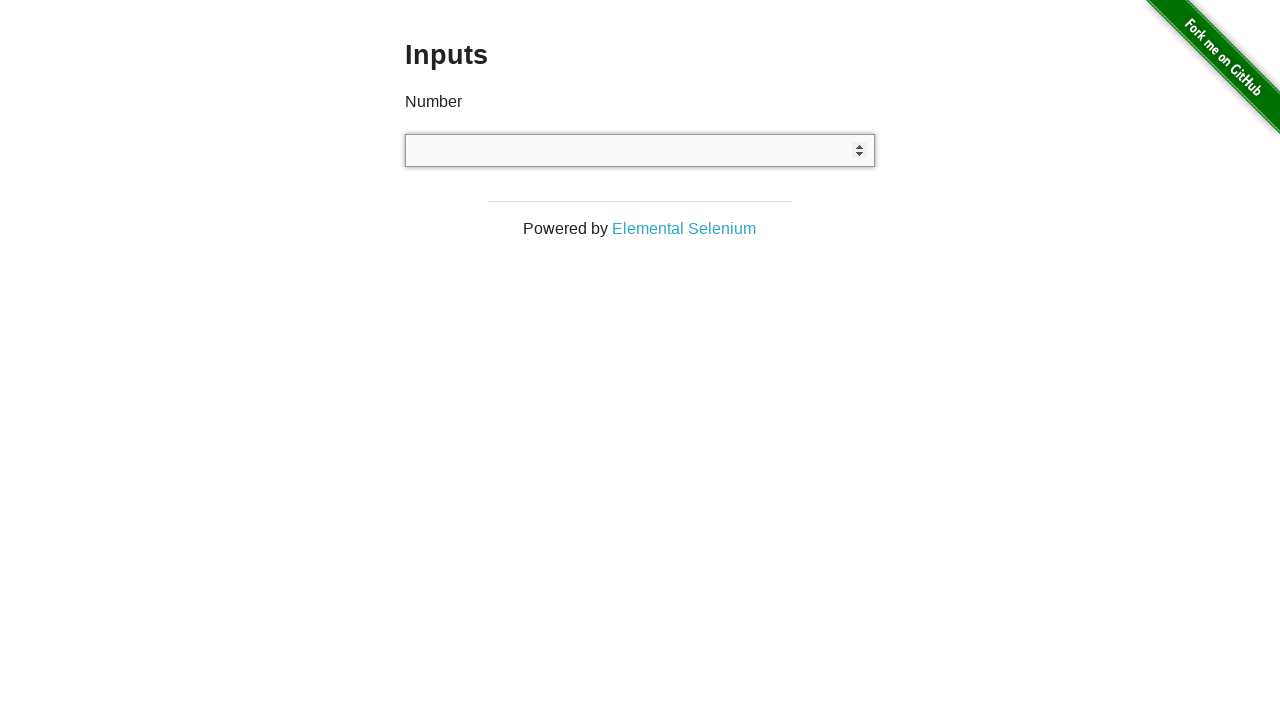

Verified input field is empty
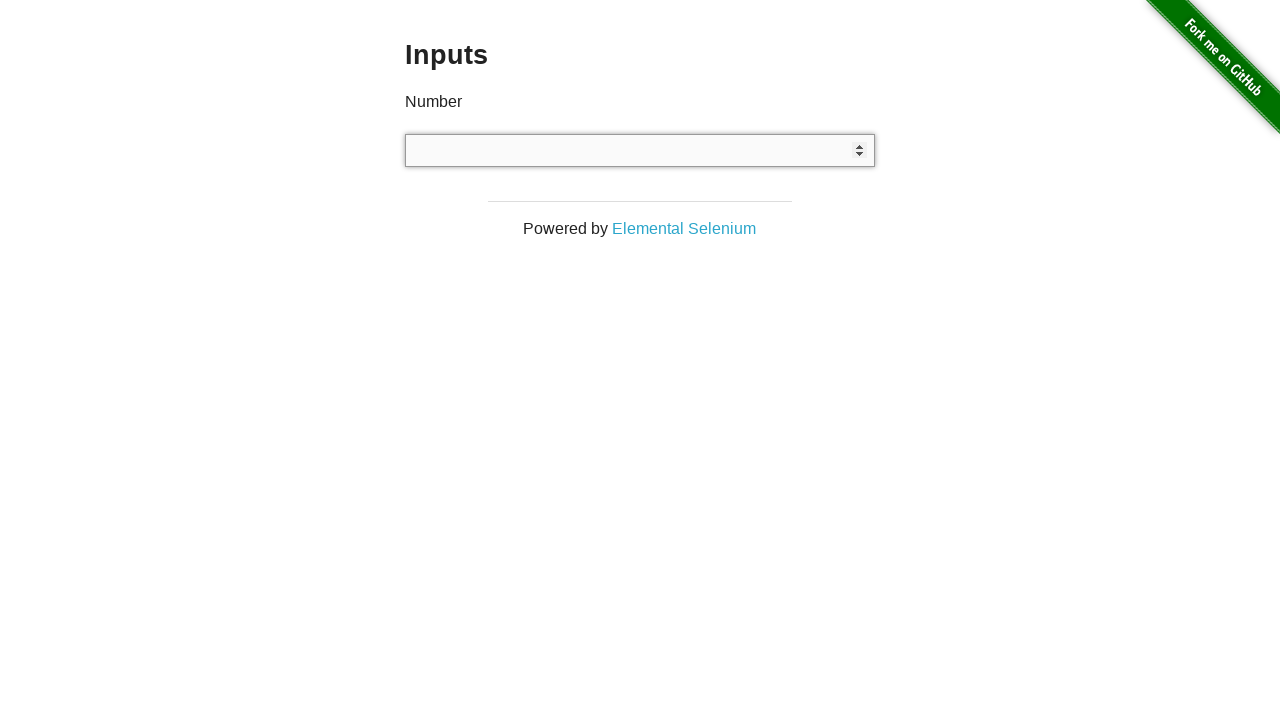

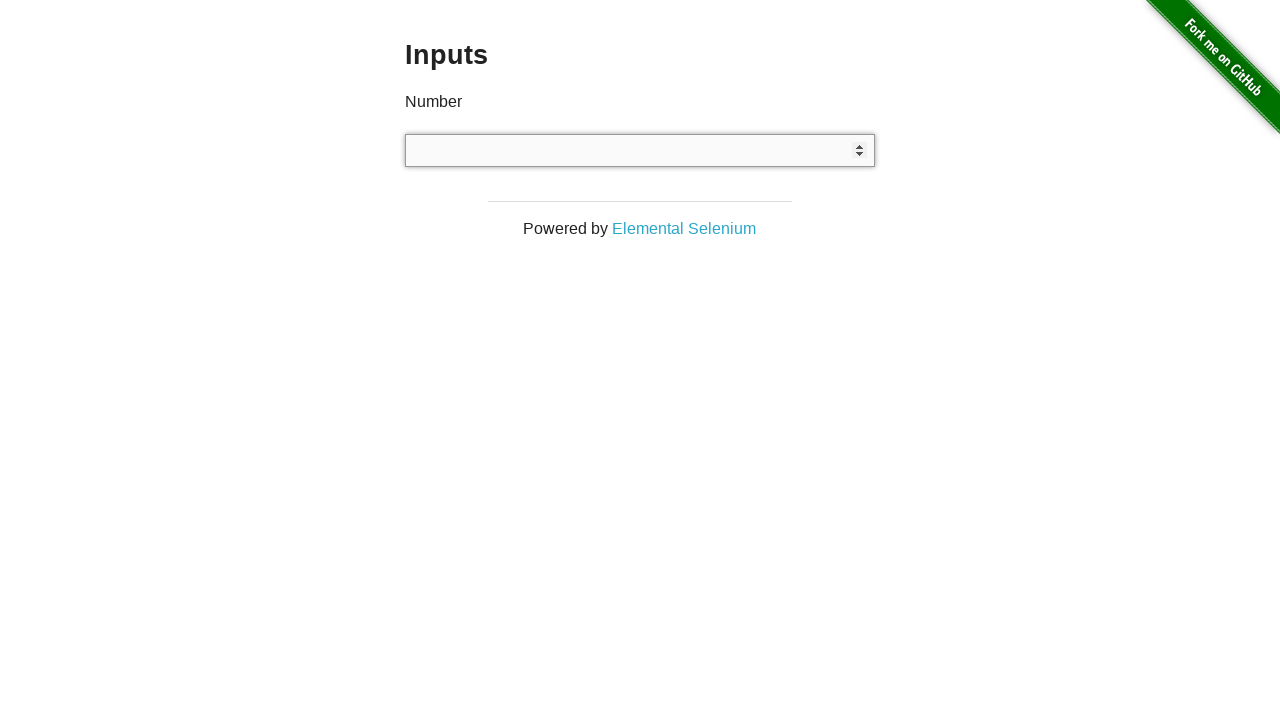